Tests multi-tab handling by clicking a document link that opens a new page, extracting text from the new page, and using that extracted domain text to fill a username field on the original page

Starting URL: https://rahulshettyacademy.com/loginpagePractise/

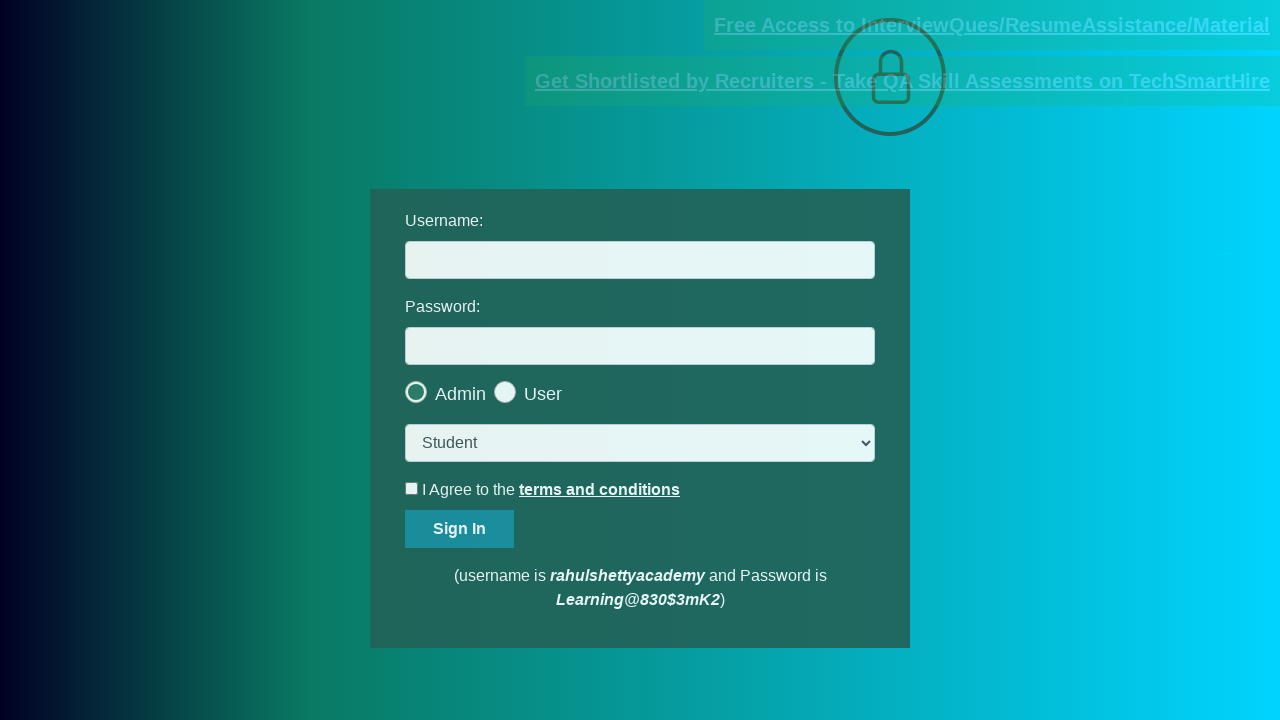

Located documents link element
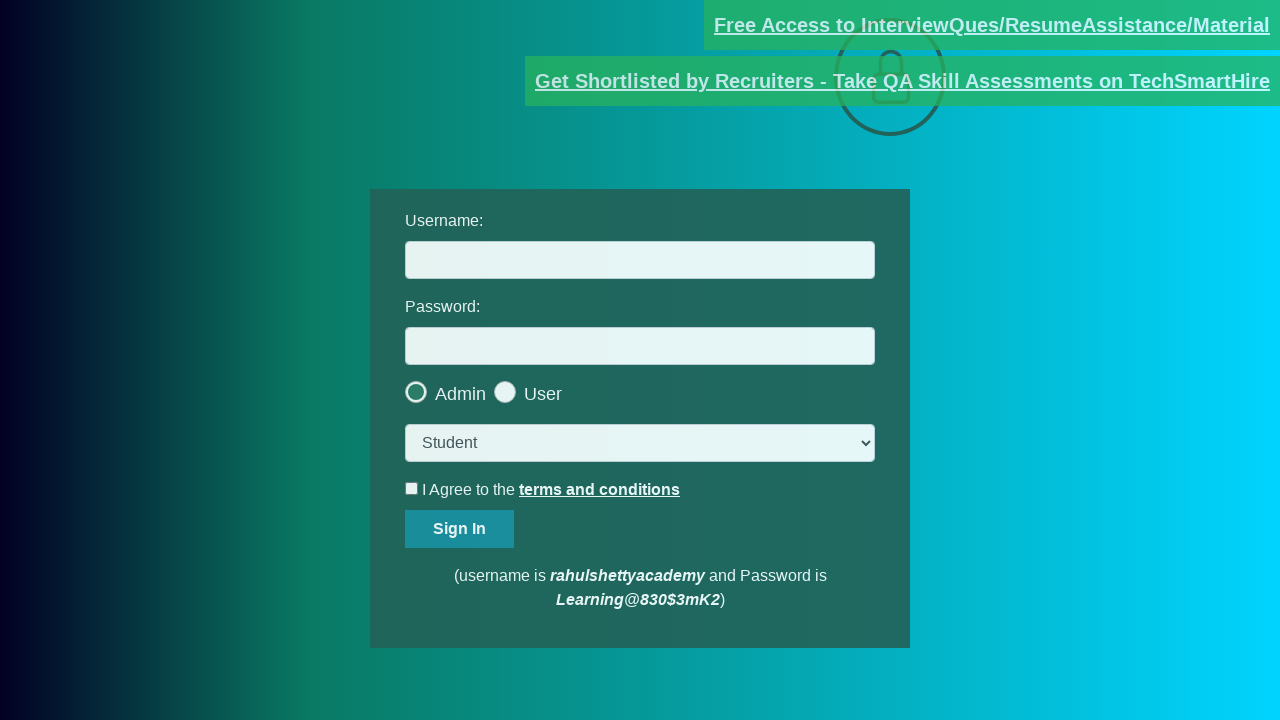

Clicked documents link and new page opened at (992, 25) on [href*='documents-request']
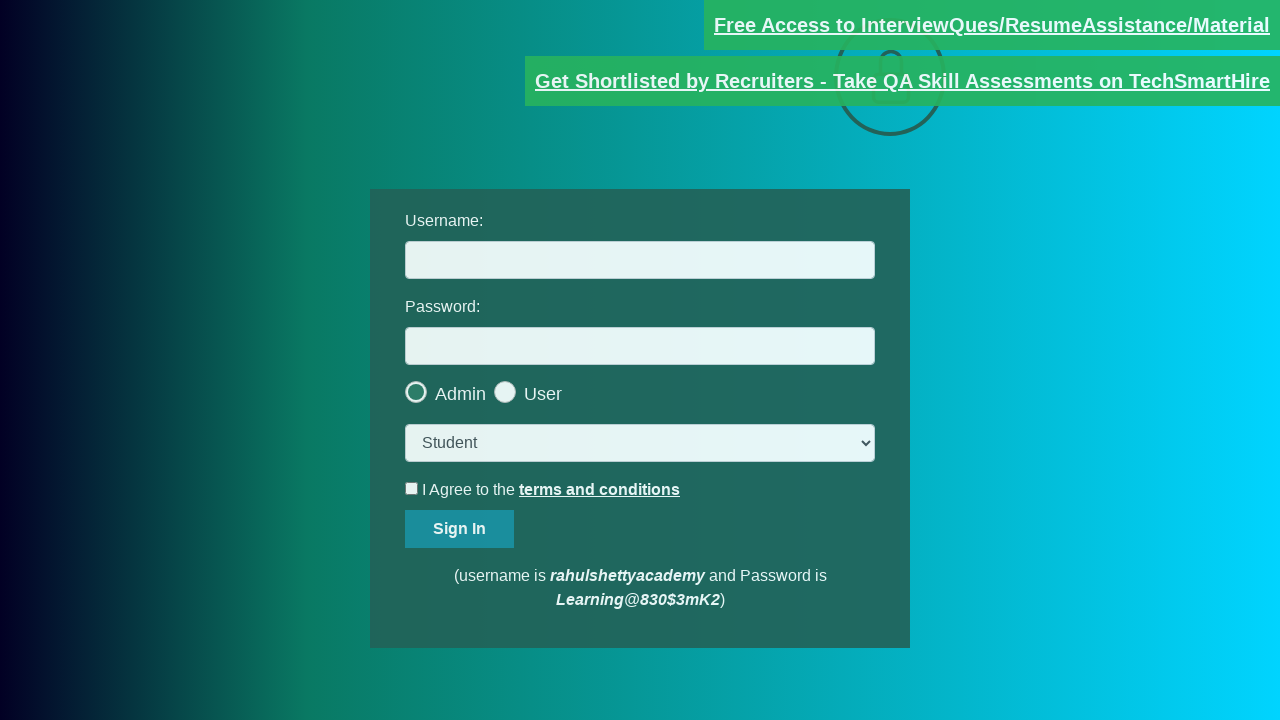

Captured new page object from context
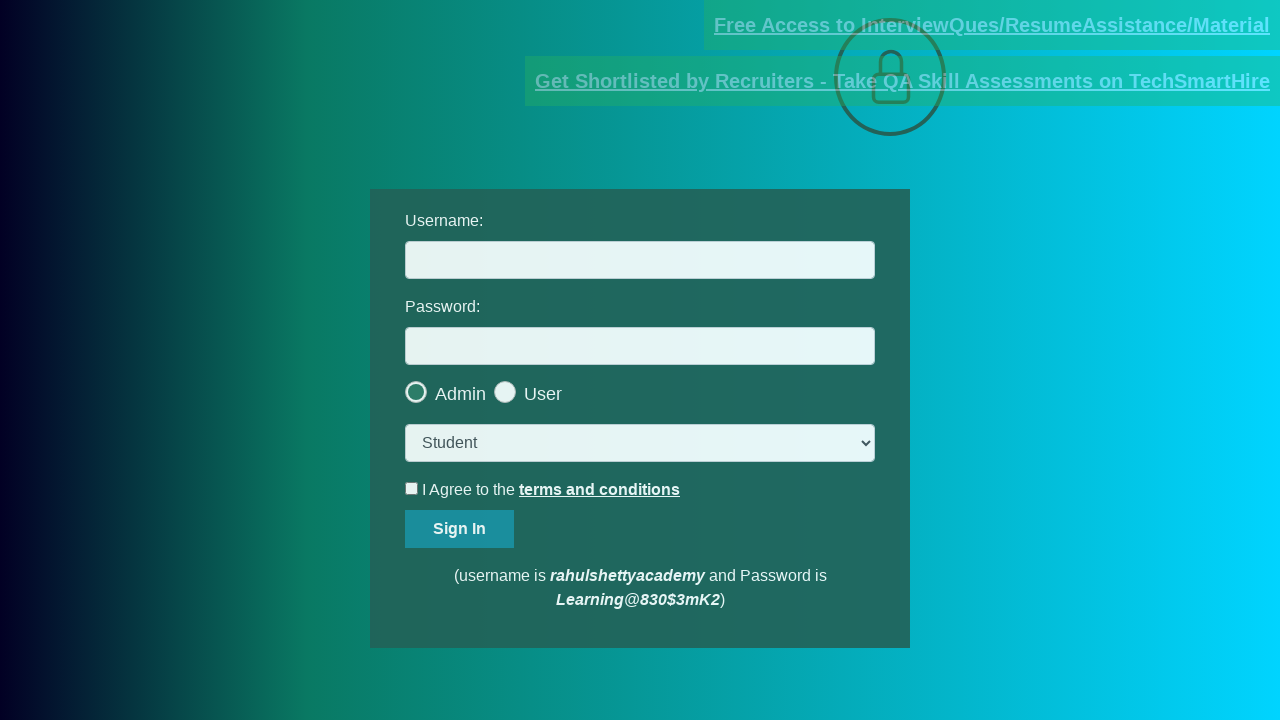

New page fully loaded
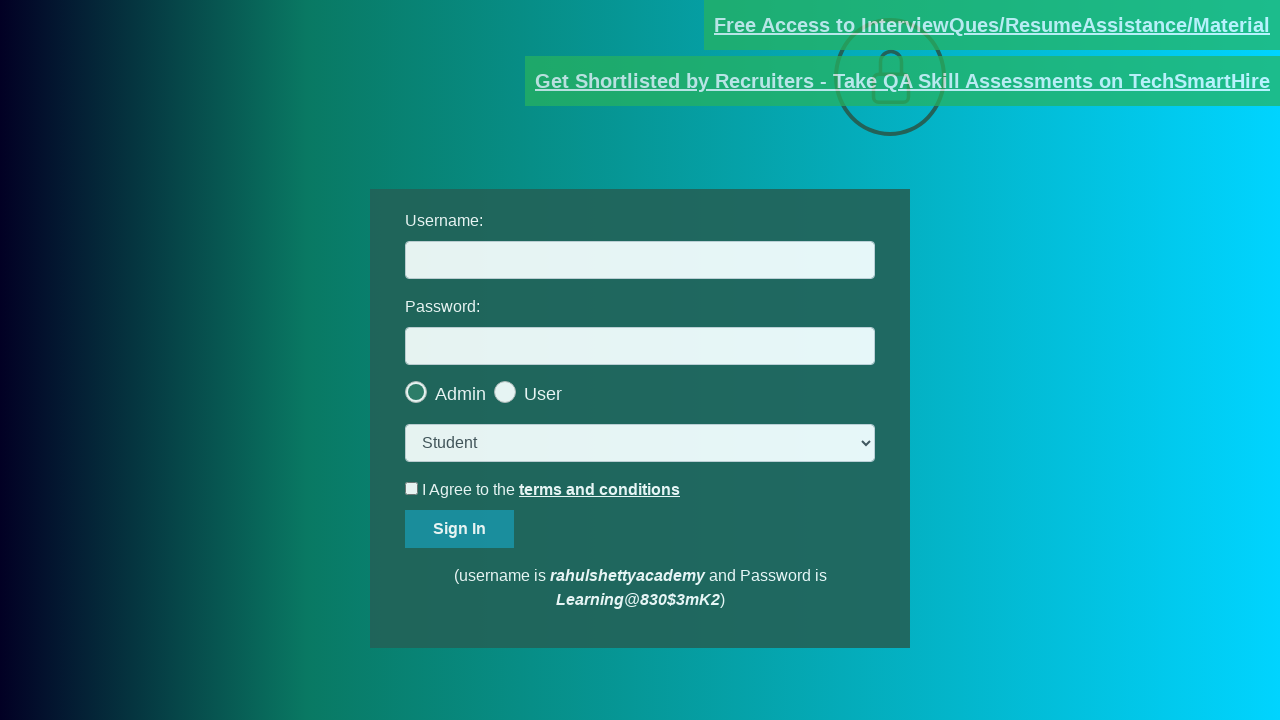

Extracted text from .red element on new page
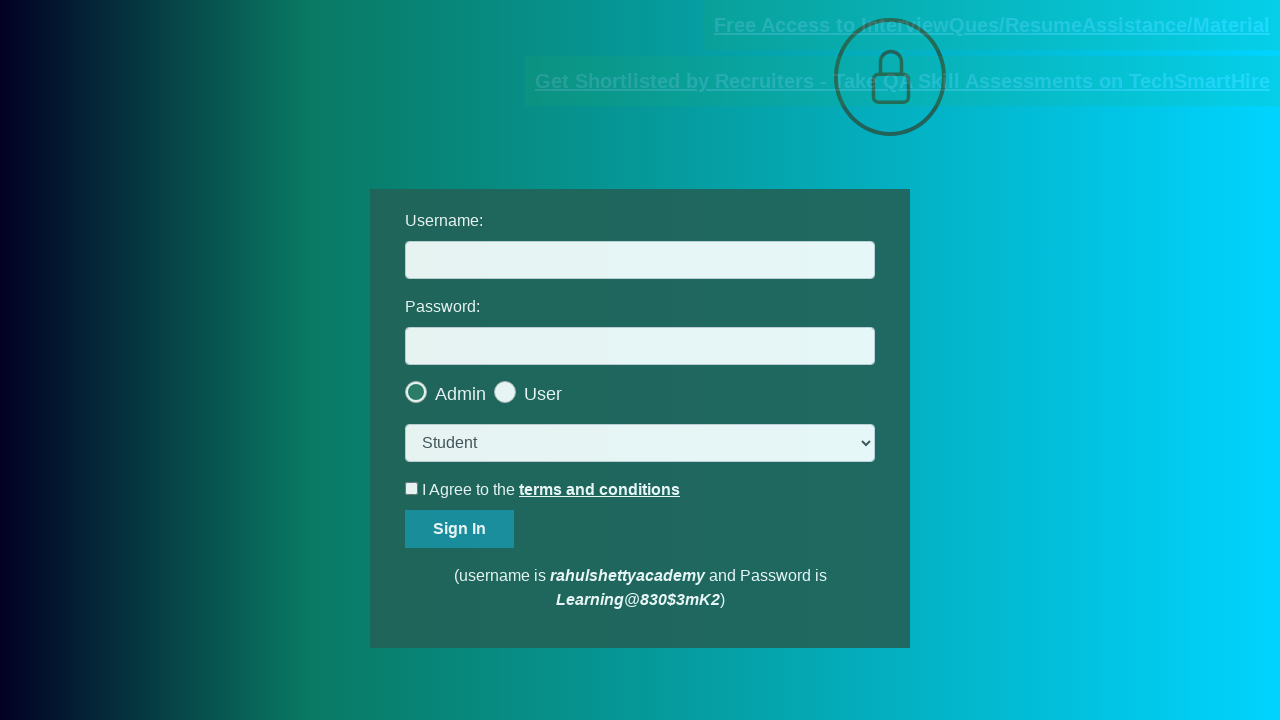

Split extracted text by @ symbol
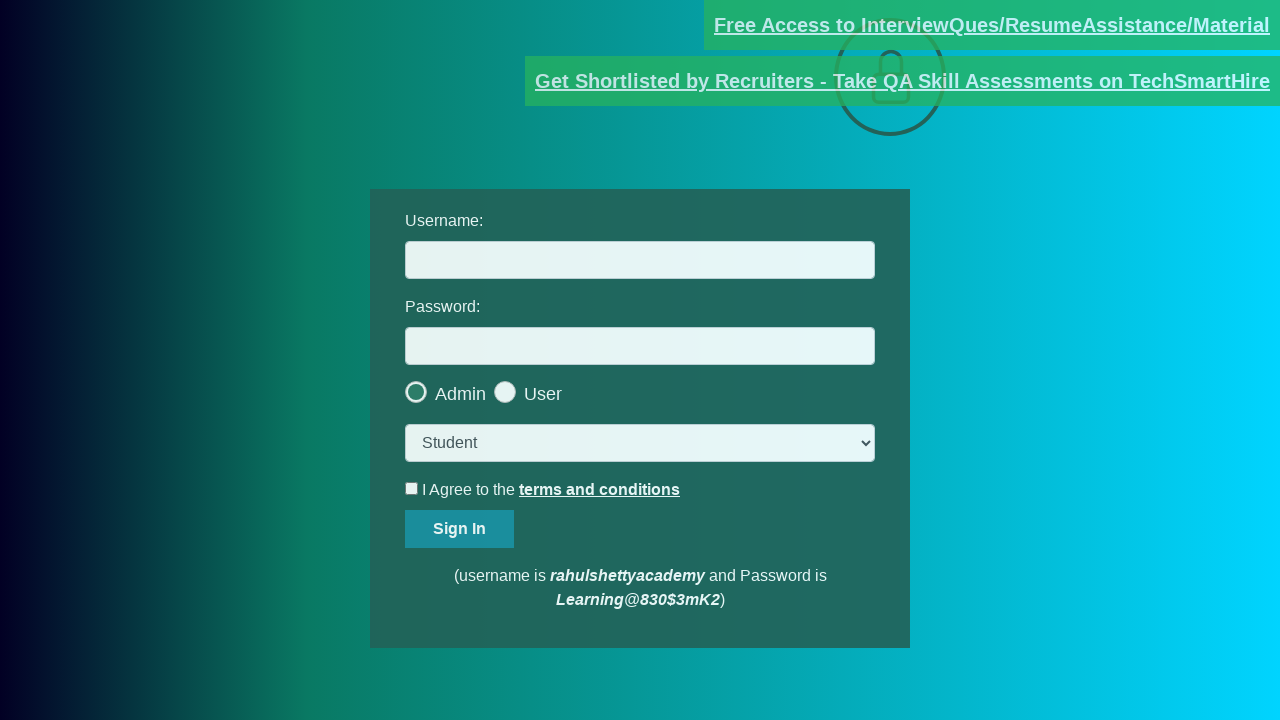

Extracted domain from text: rahulshettyacademy.com
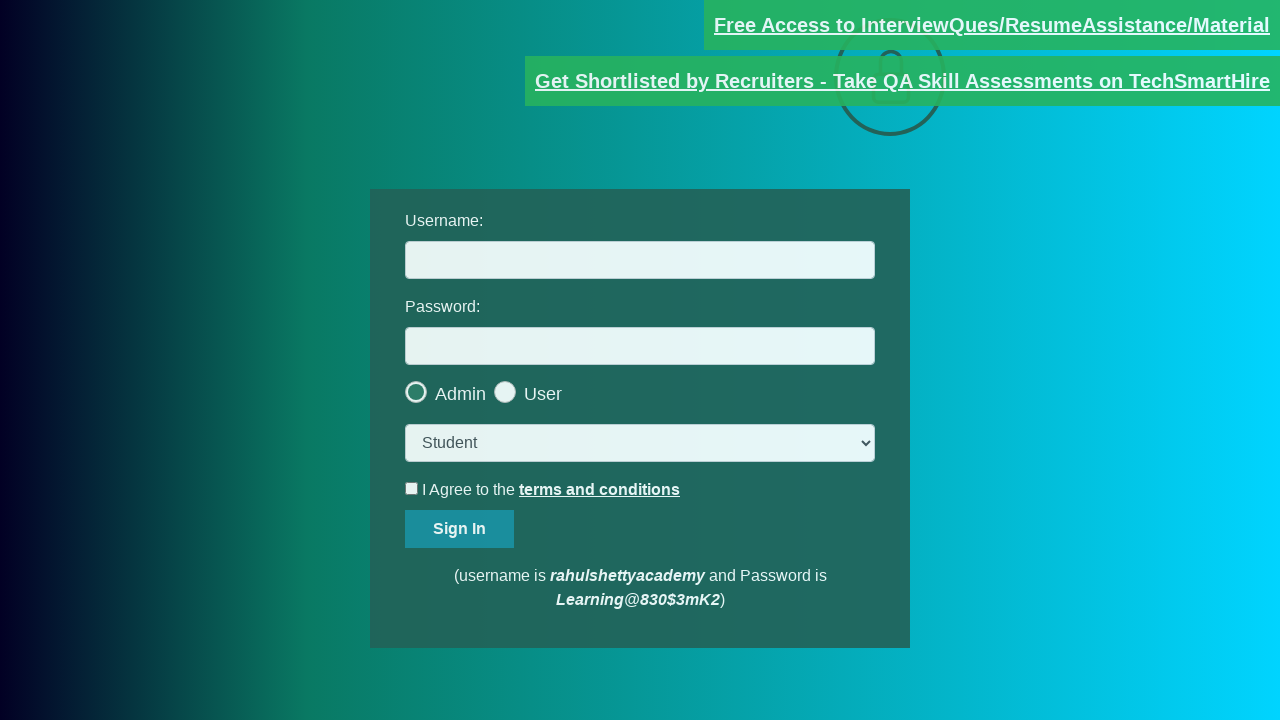

Filled username field with extracted domain 'rahulshettyacademy.com' on #username
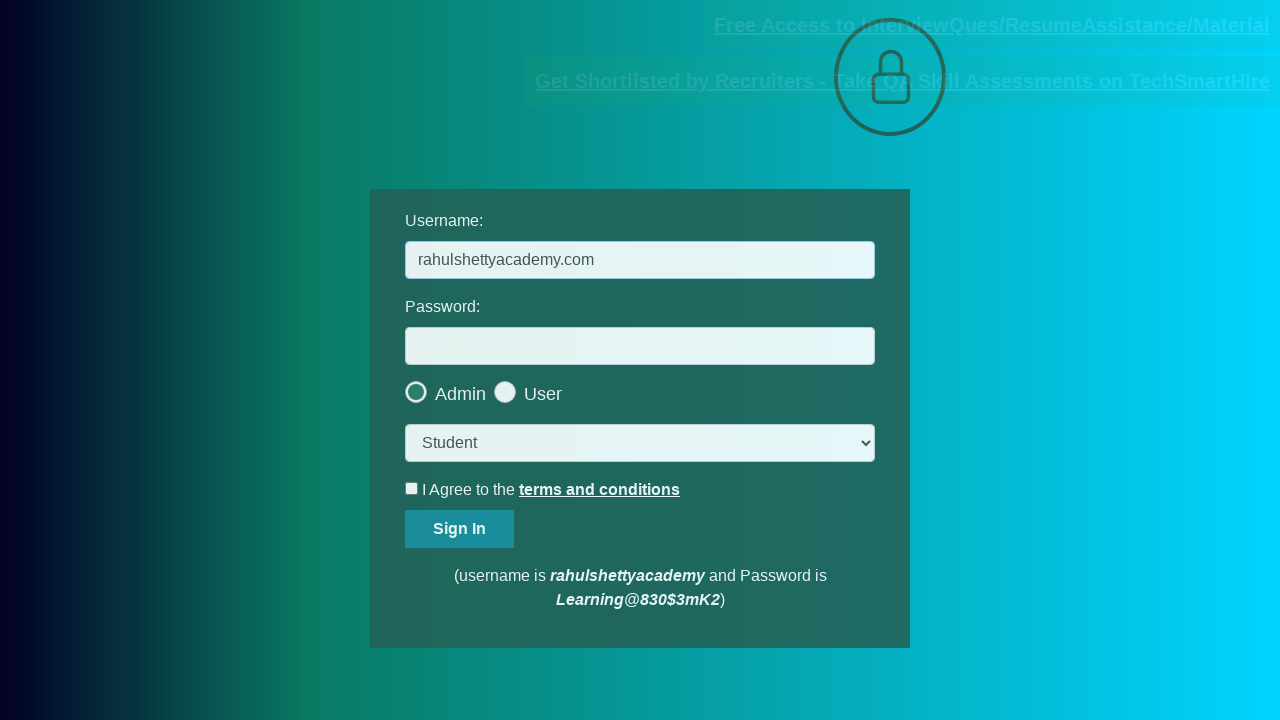

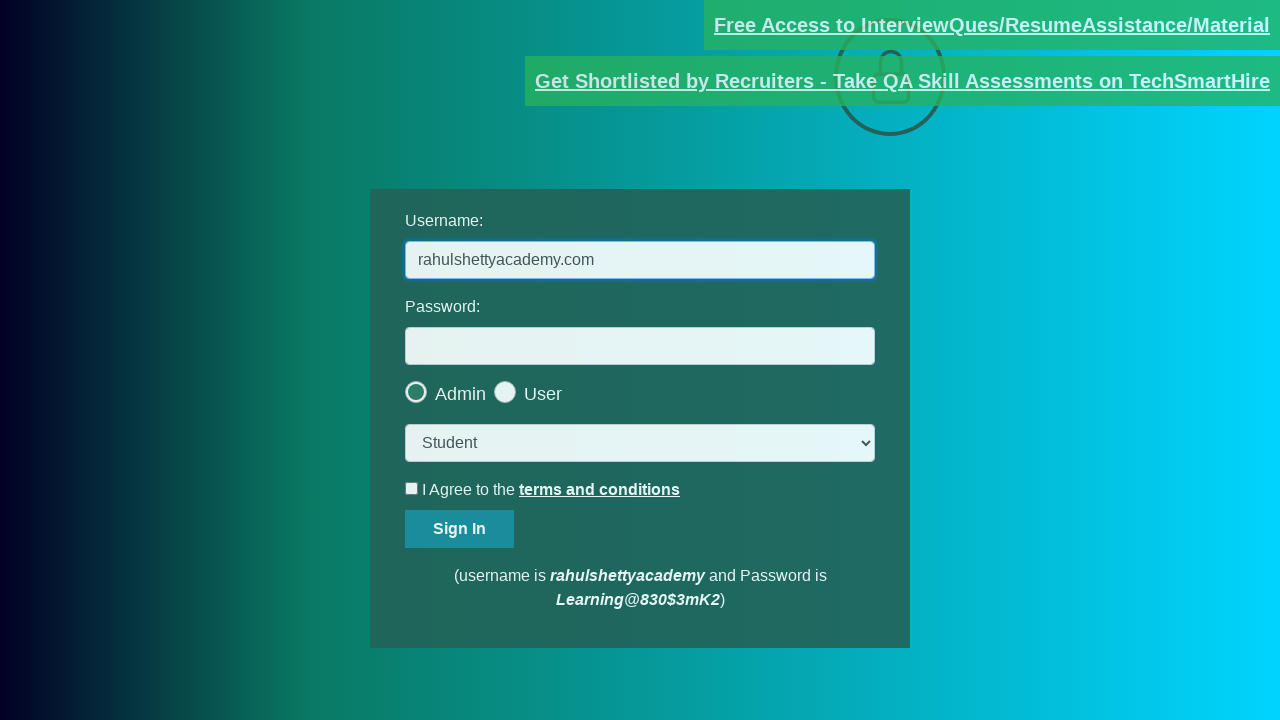